Tests dynamic loading functionality by navigating to a page with hidden elements, triggering the load action, and verifying that the hidden content becomes visible

Starting URL: https://the-internet.herokuapp.com/

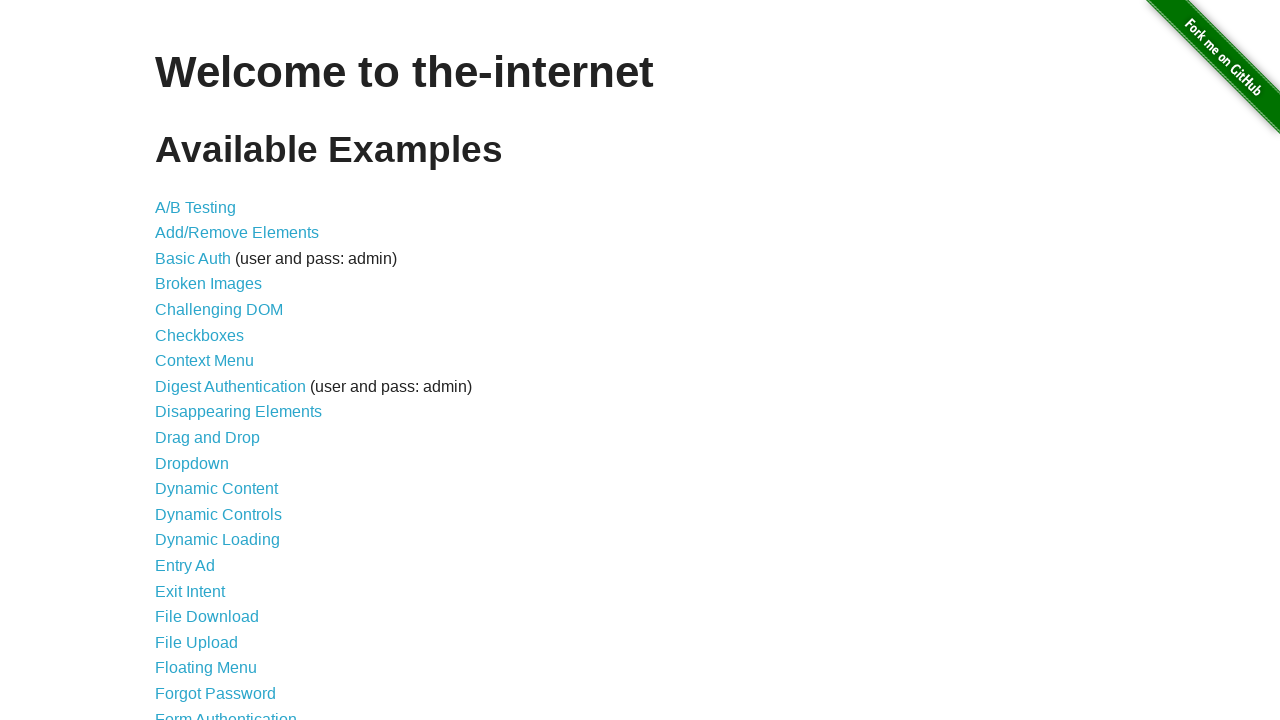

Clicked on Dynamic Loading link at (218, 540) on text=Dynamic Loading
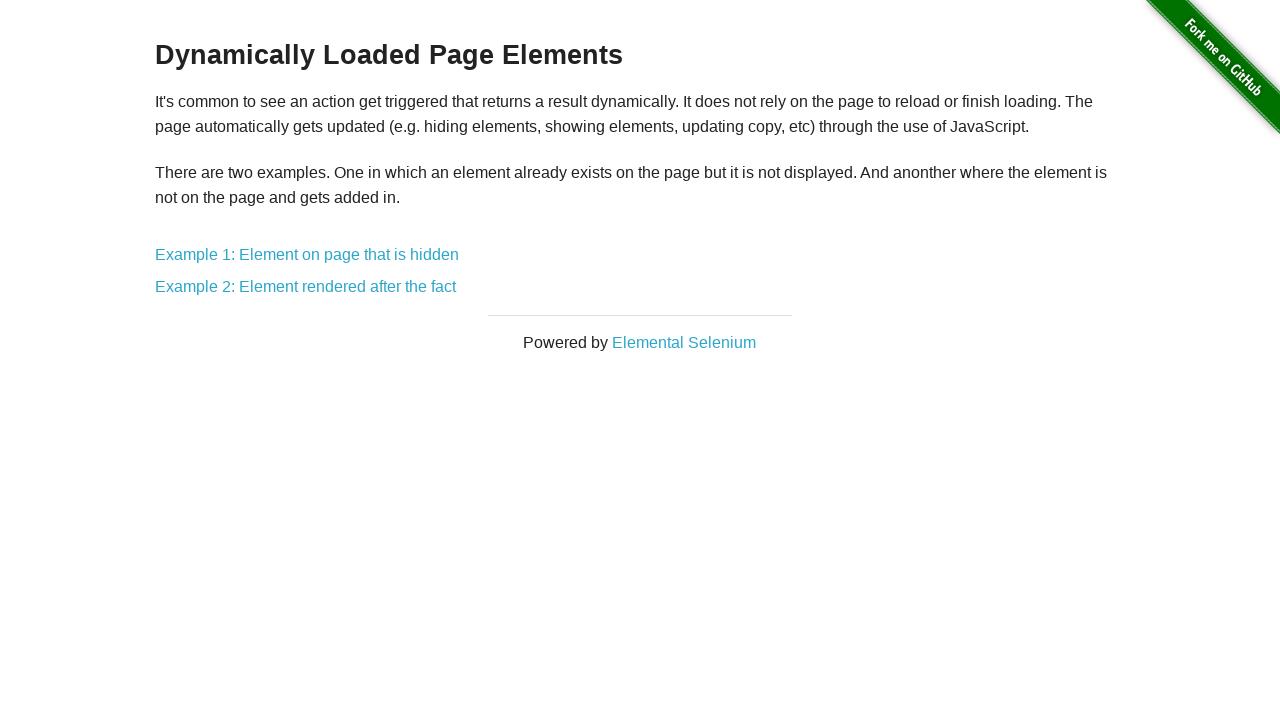

Clicked on Example 1: Element on page that is hidden at (307, 255) on text=Example 1: Element on page that is hidden
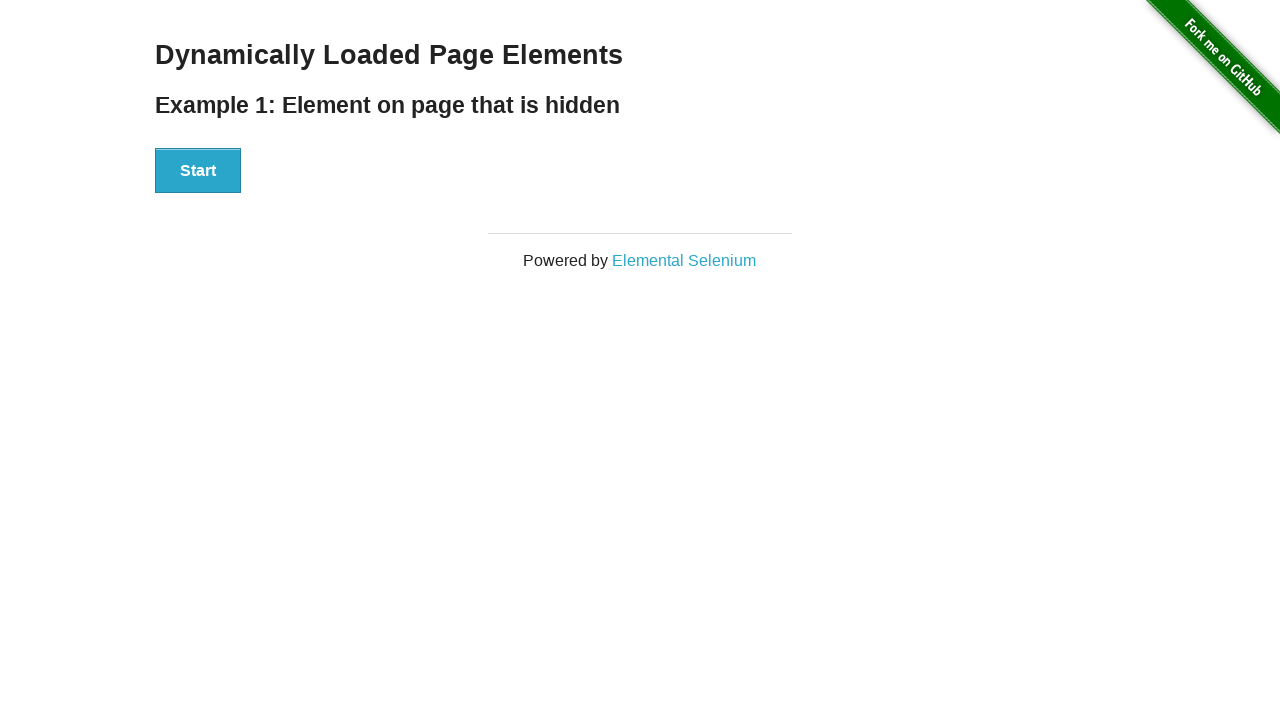

Clicked the Start button to trigger dynamic loading at (198, 171) on #start > button
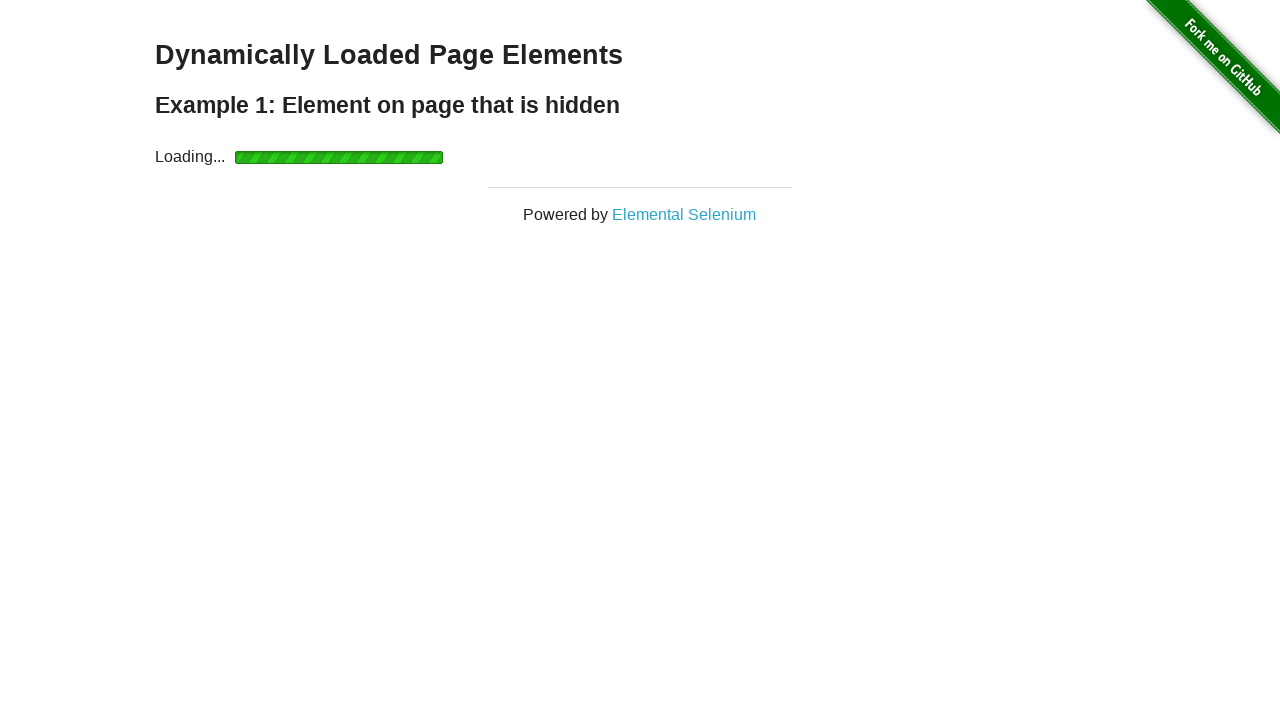

Waited for hidden element to become visible
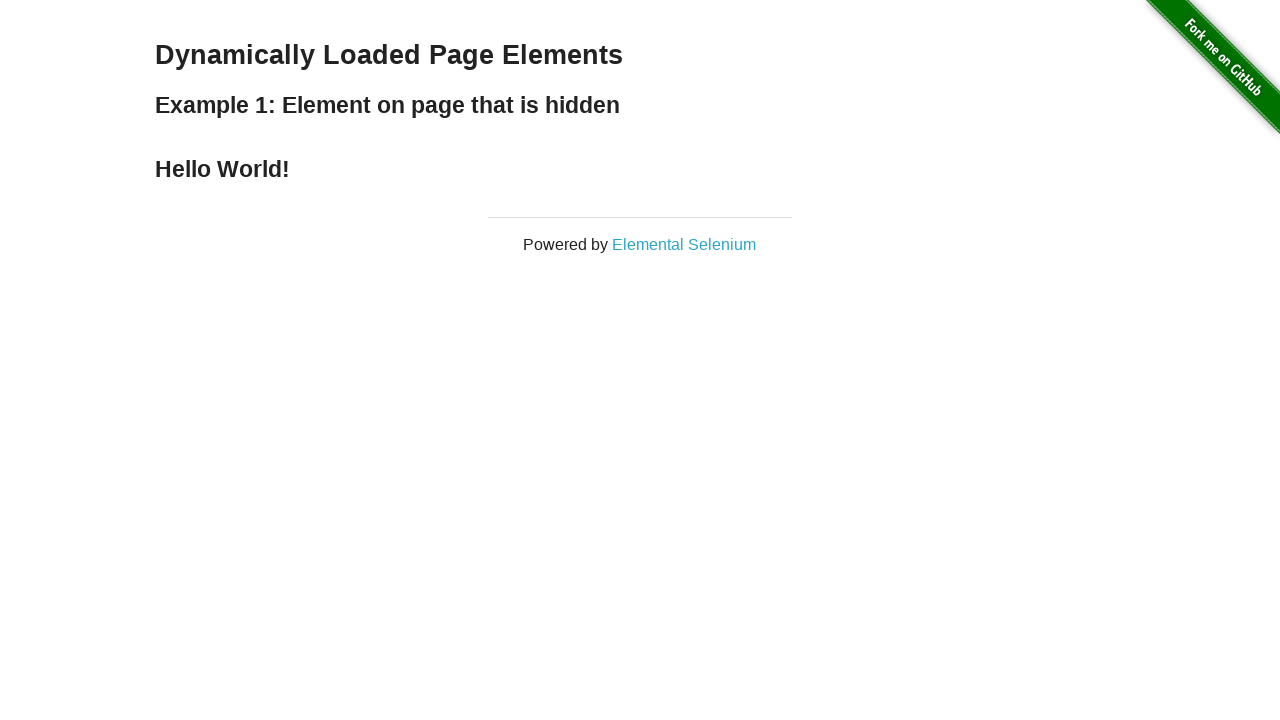

Located the finish element
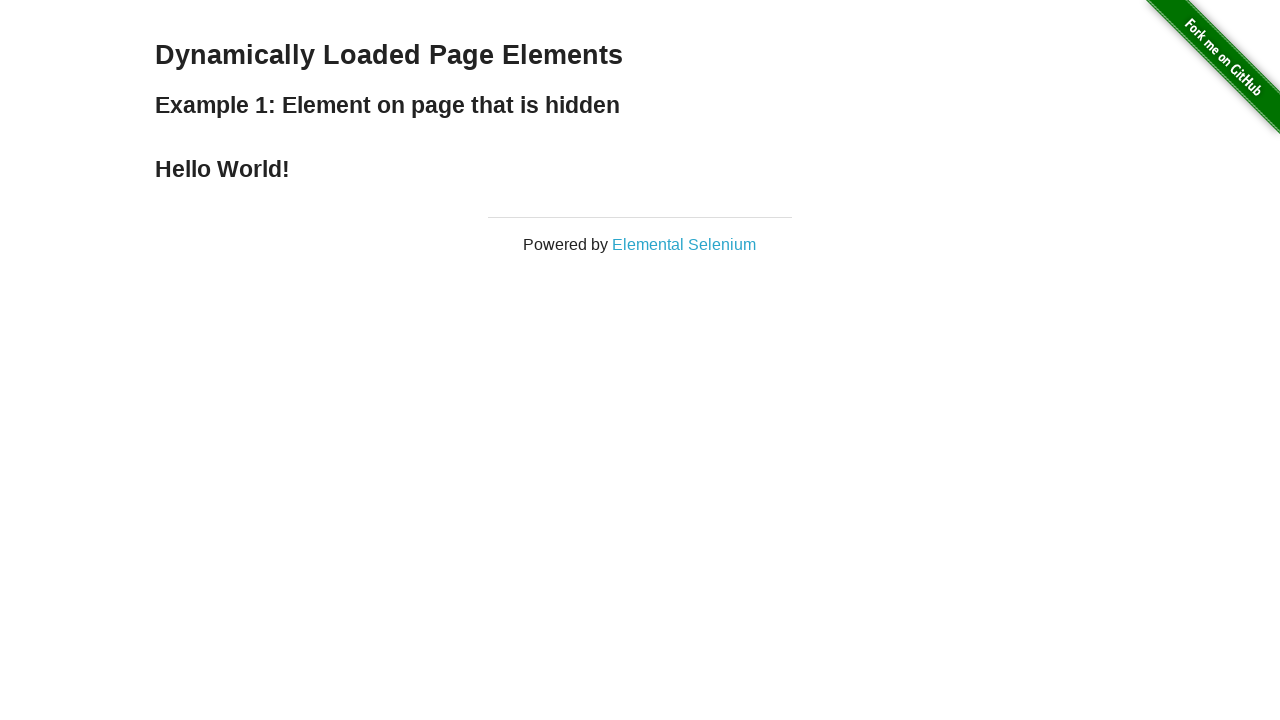

Verified that the element text content is 'Hello World!'
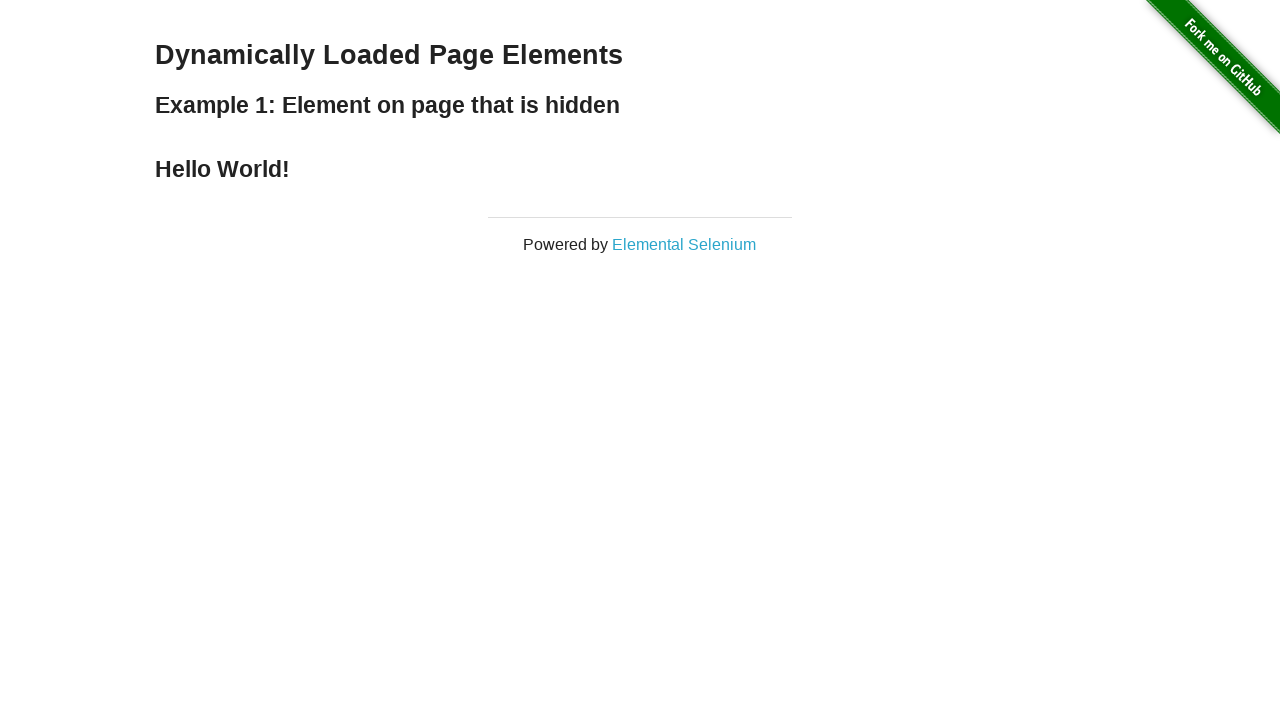

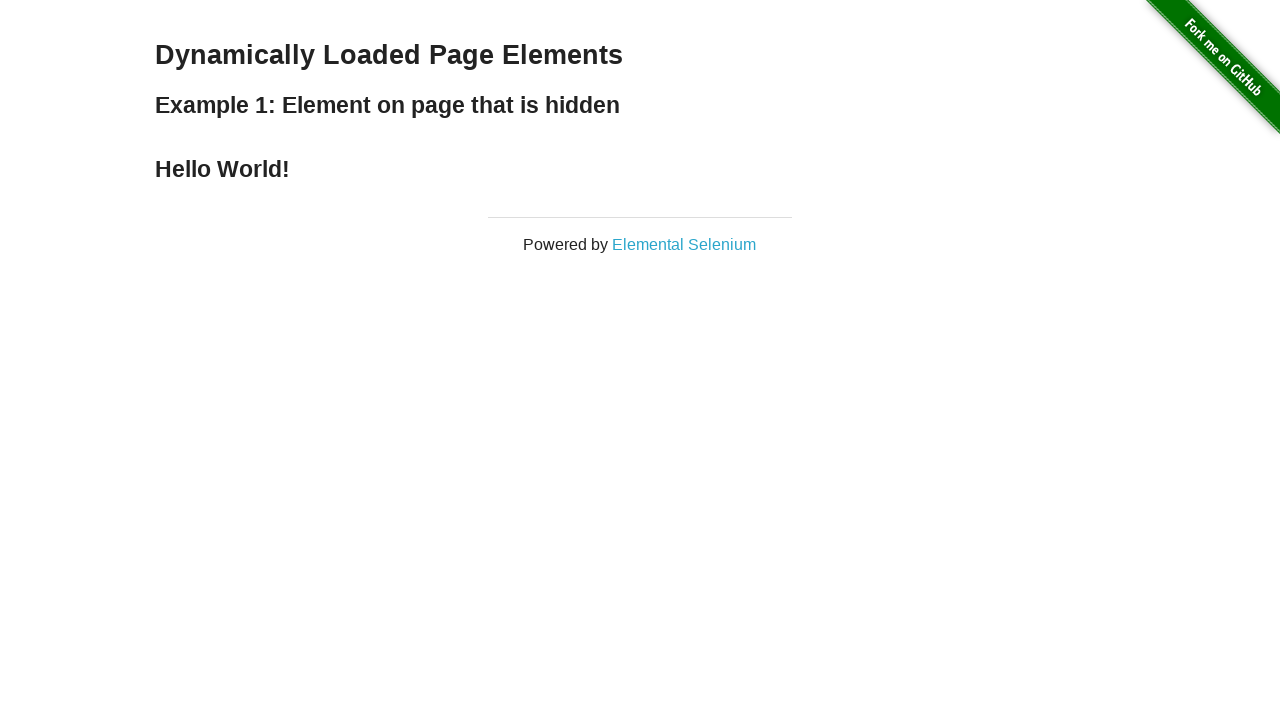